Tests that entering non-numeric text in the second field displays an appropriate error message

Starting URL: https://testsheepnz.github.io/BasicCalculator.html

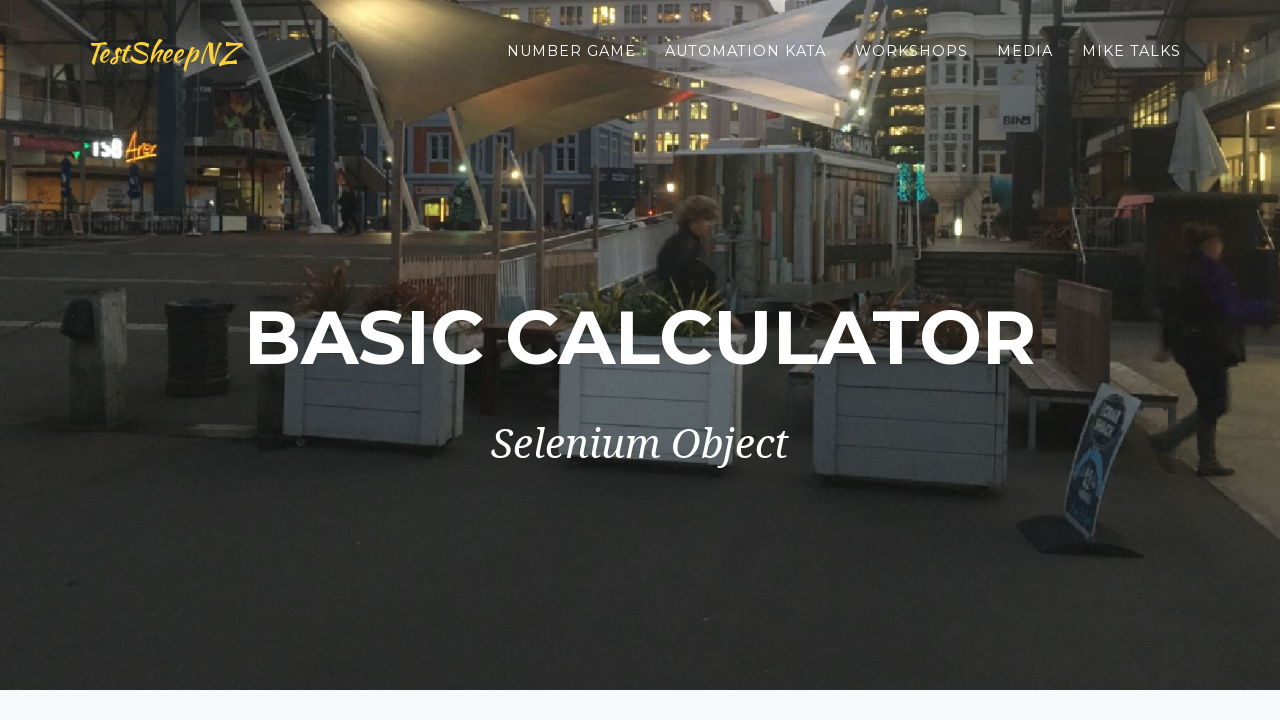

Navigated to Basic Calculator page
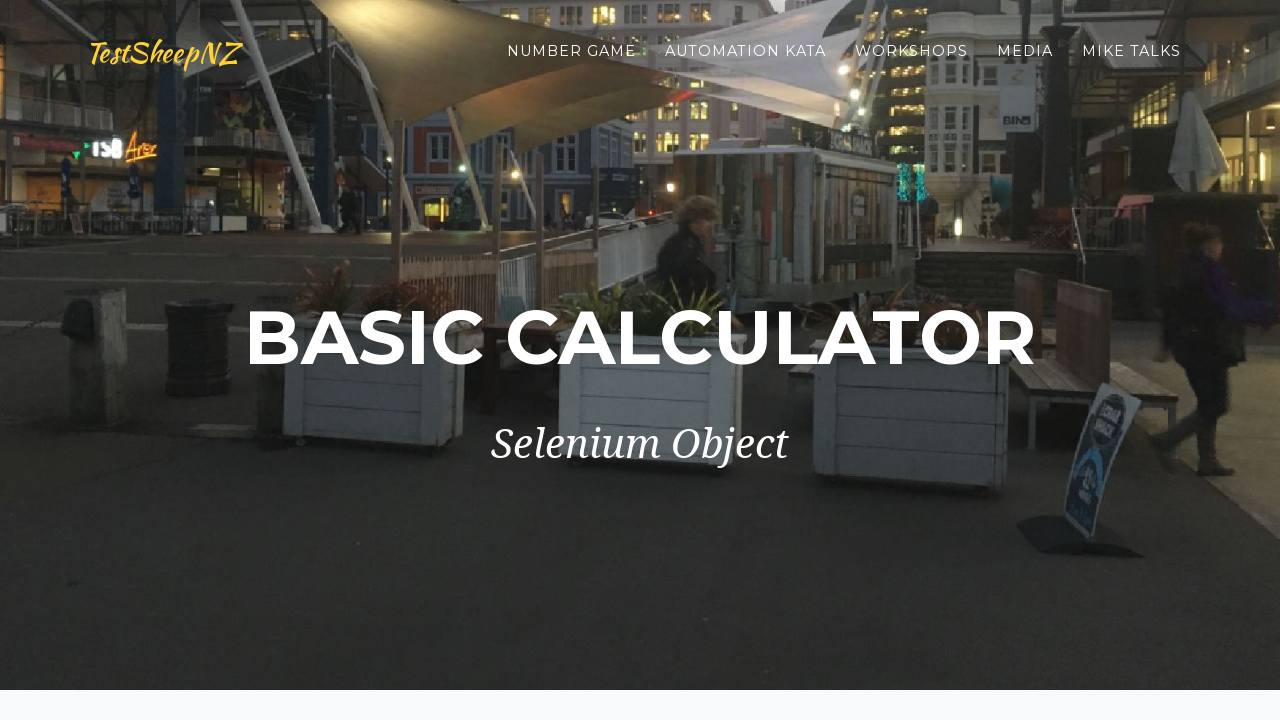

Filled second number field with non-numeric text 'adiós' on #number2Field
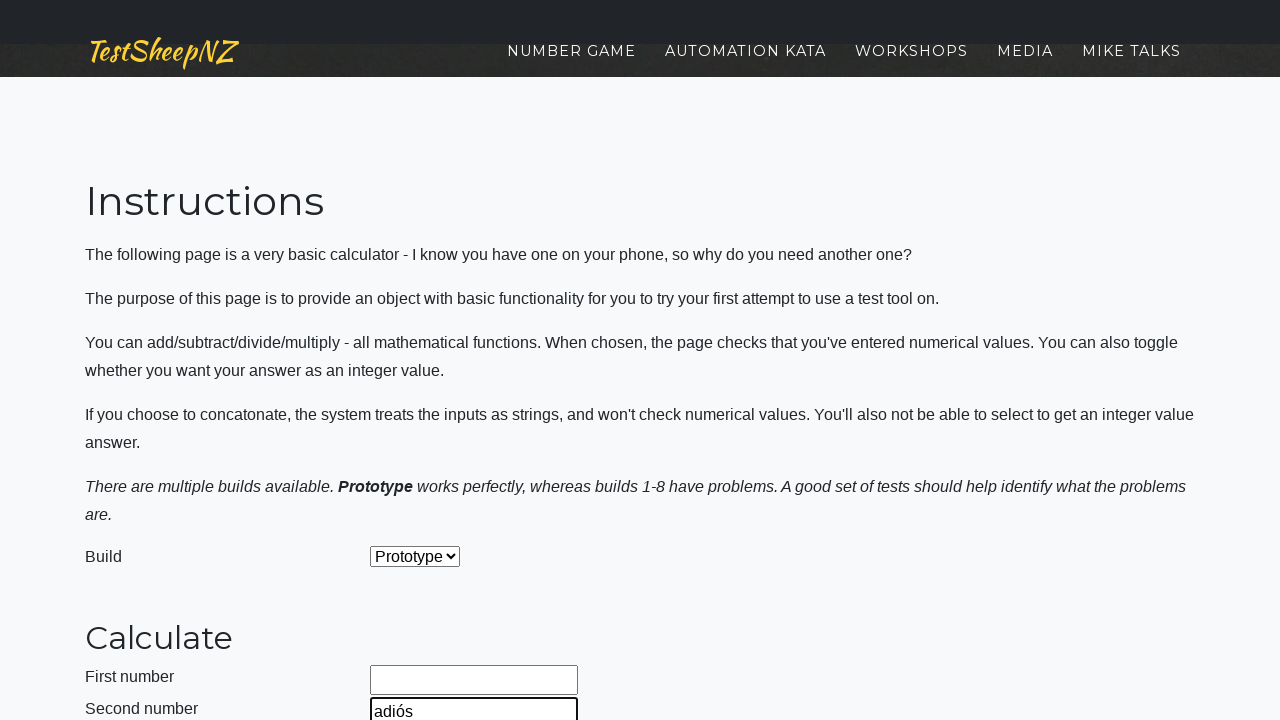

Clicked calculate button at (422, 361) on #calculateButton
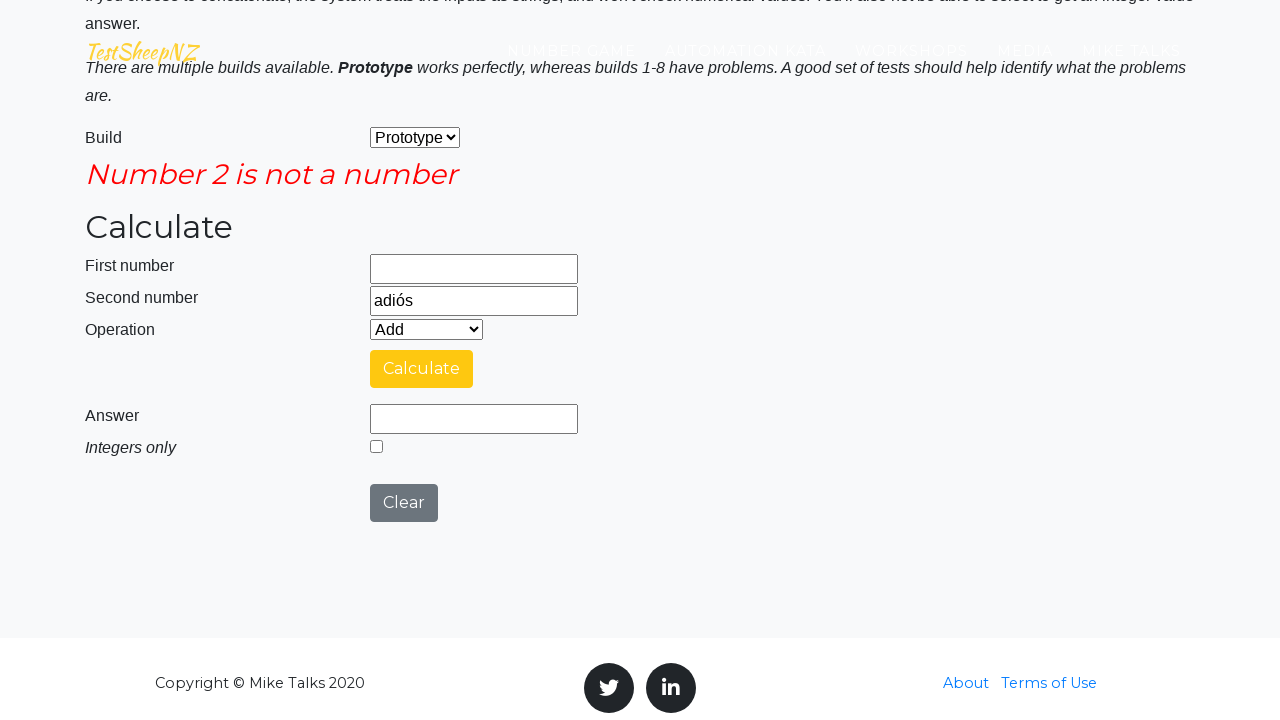

Located error message element
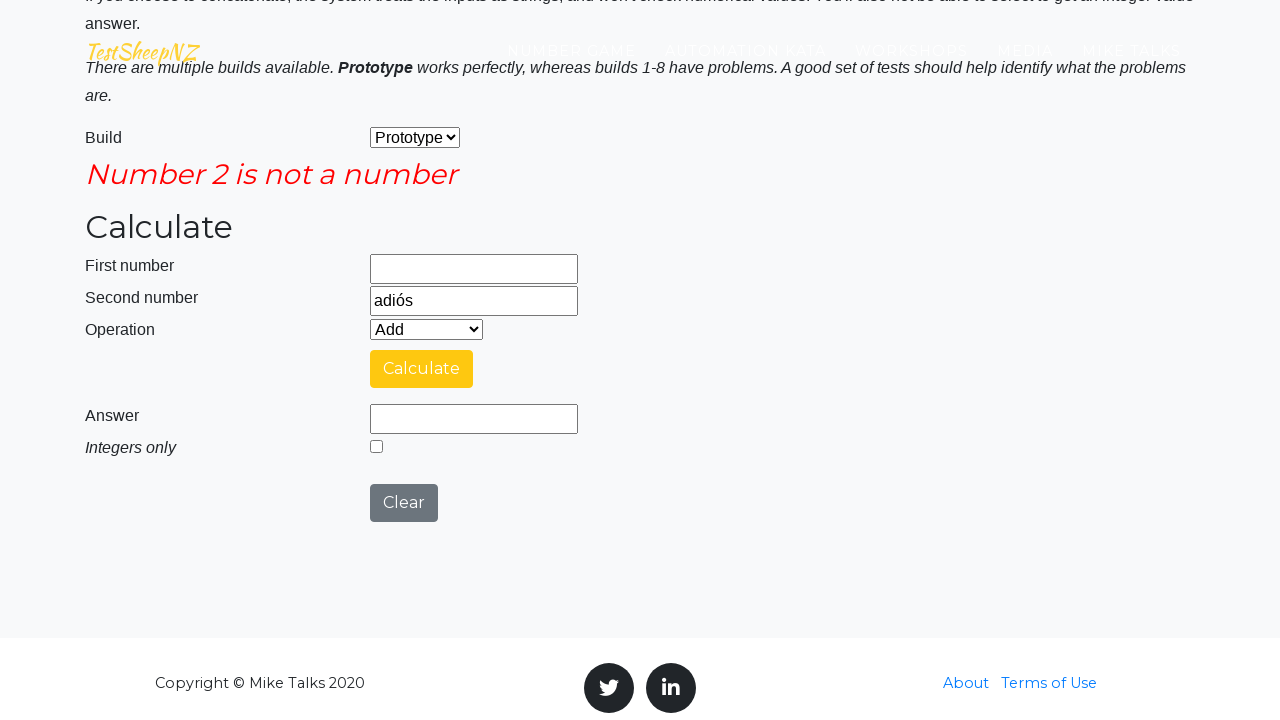

Retrieved error message text: 'Number 2 is not a number'
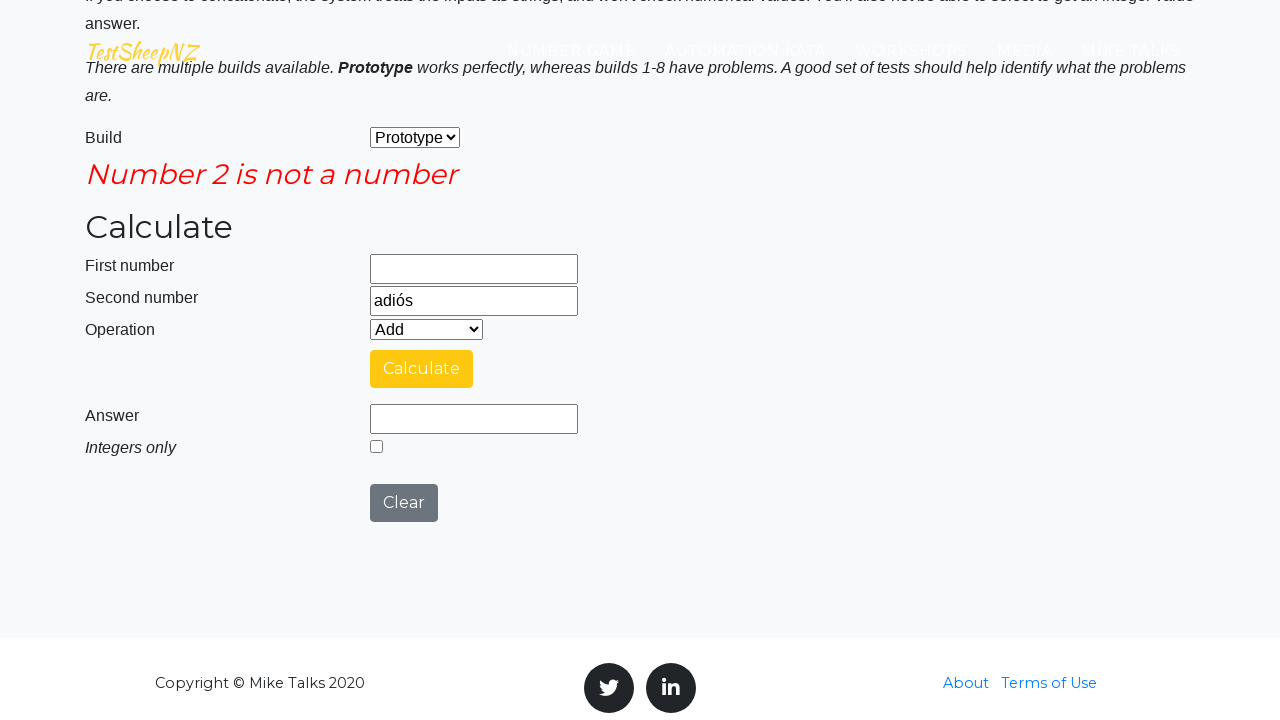

Asserted error message text is 'Number 2 is not a number'
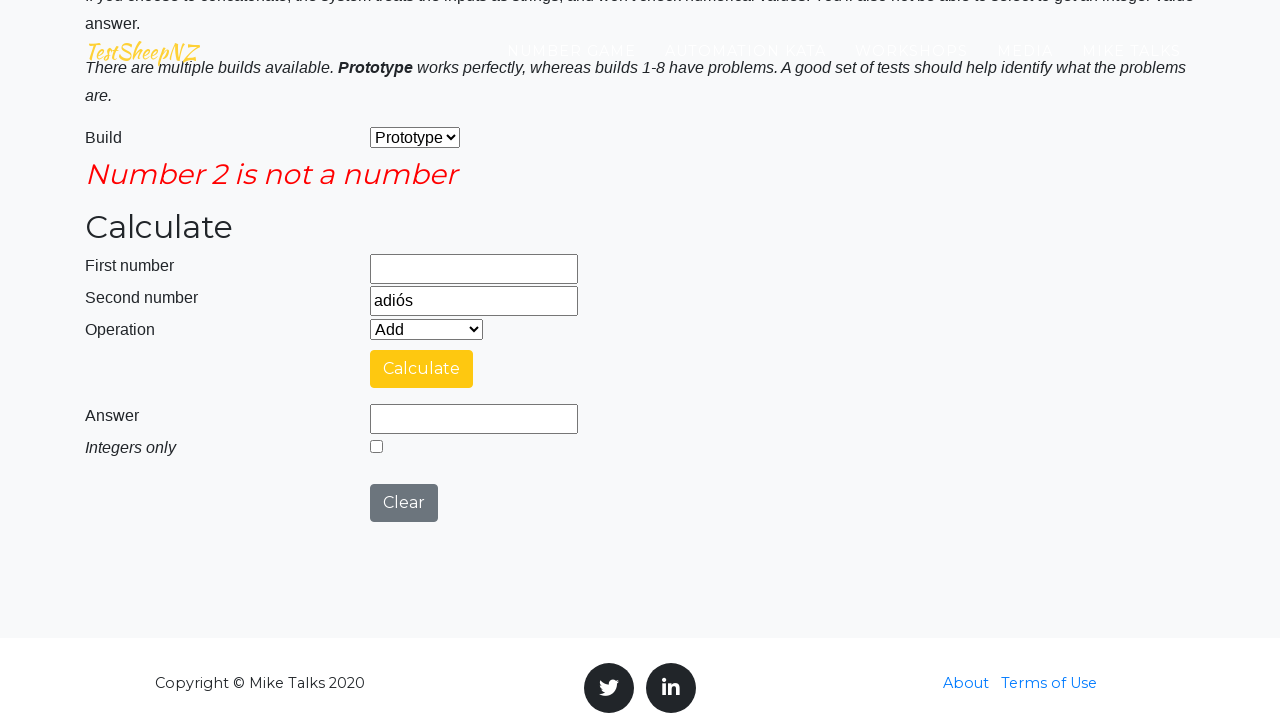

Asserted error message element is visible
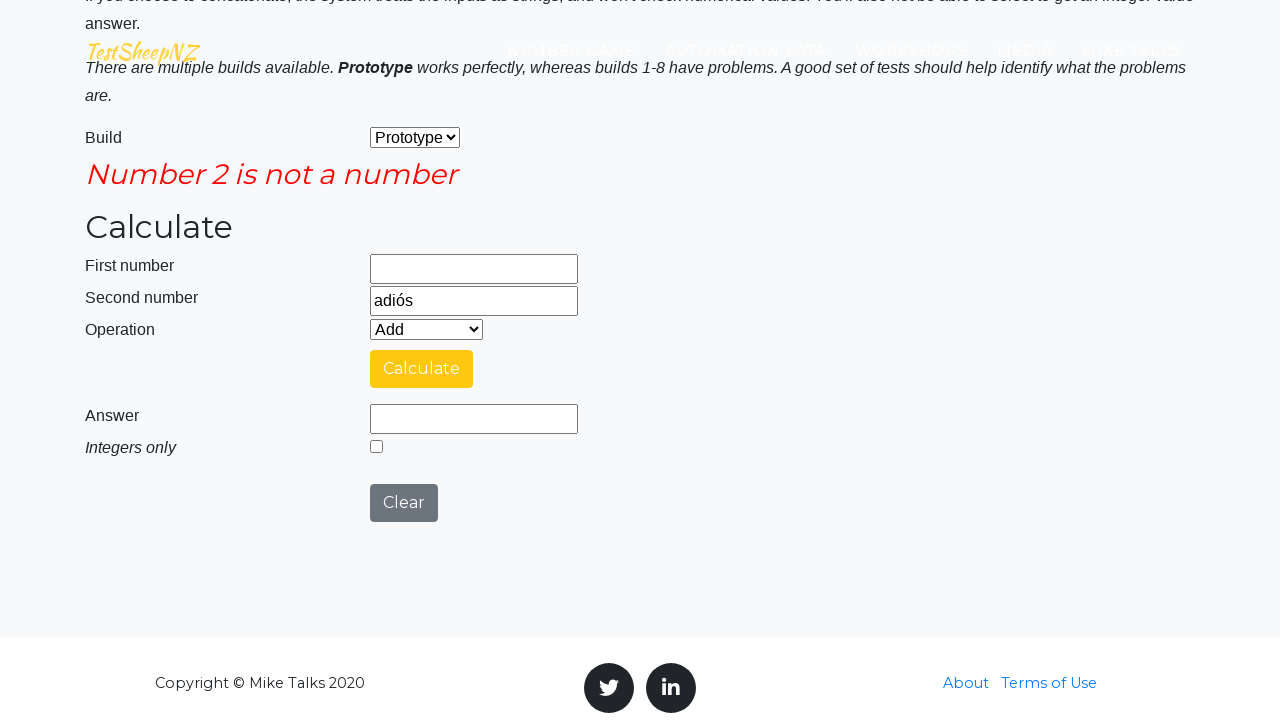

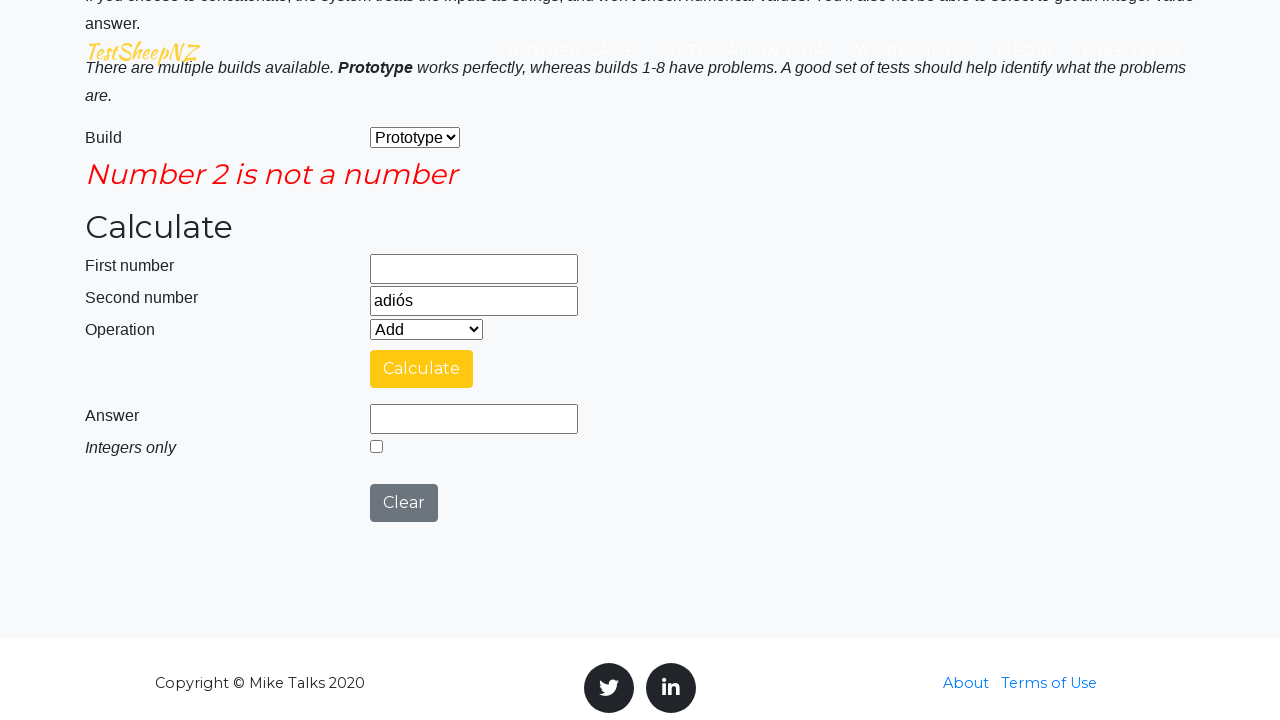